Tests an e-commerce checkout flow by adding multiple products to cart, applying a promo code, and completing the order with country selection and terms acceptance

Starting URL: https://rahulshettyacademy.com/seleniumPractise/#/

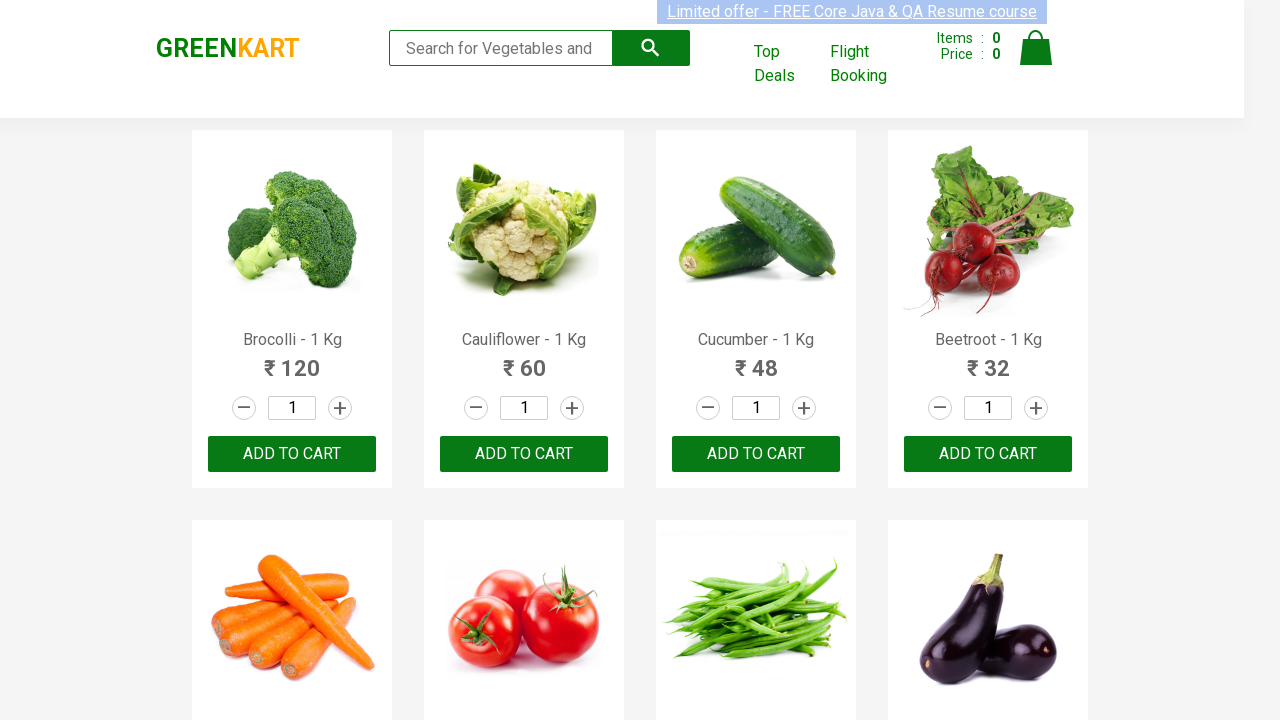

Waited for product names to load on the page
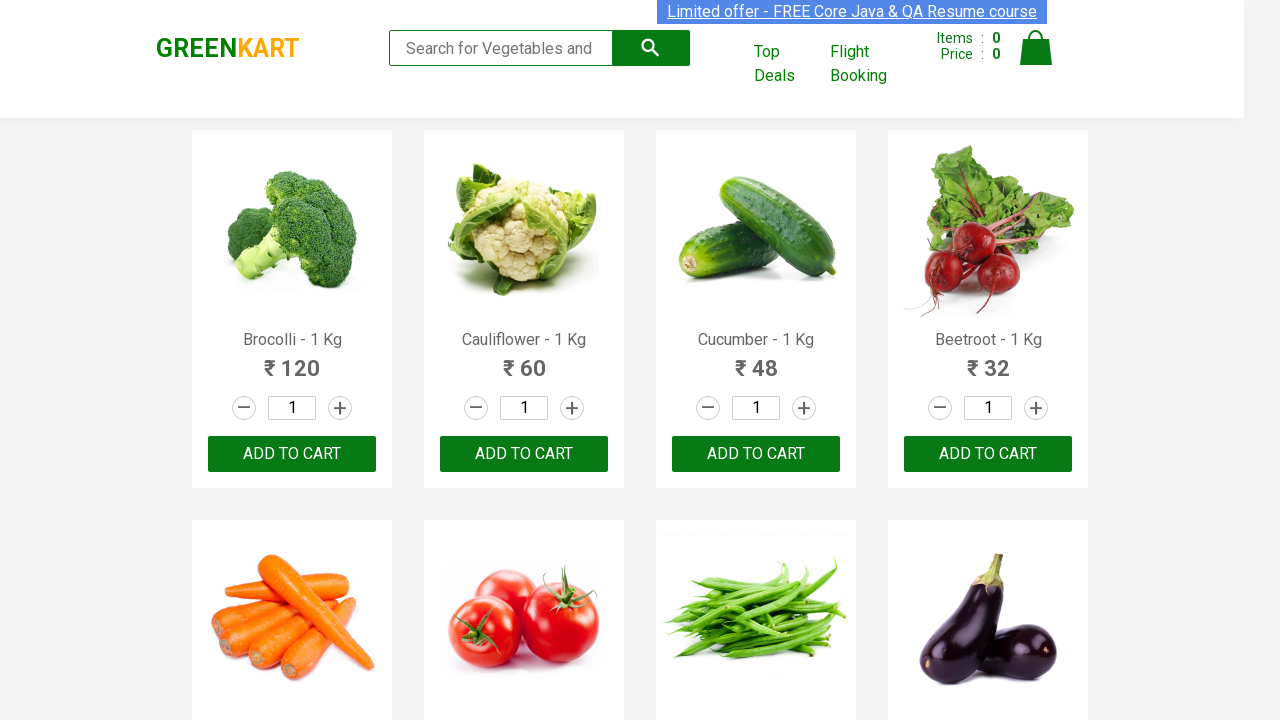

Retrieved all product elements from the page
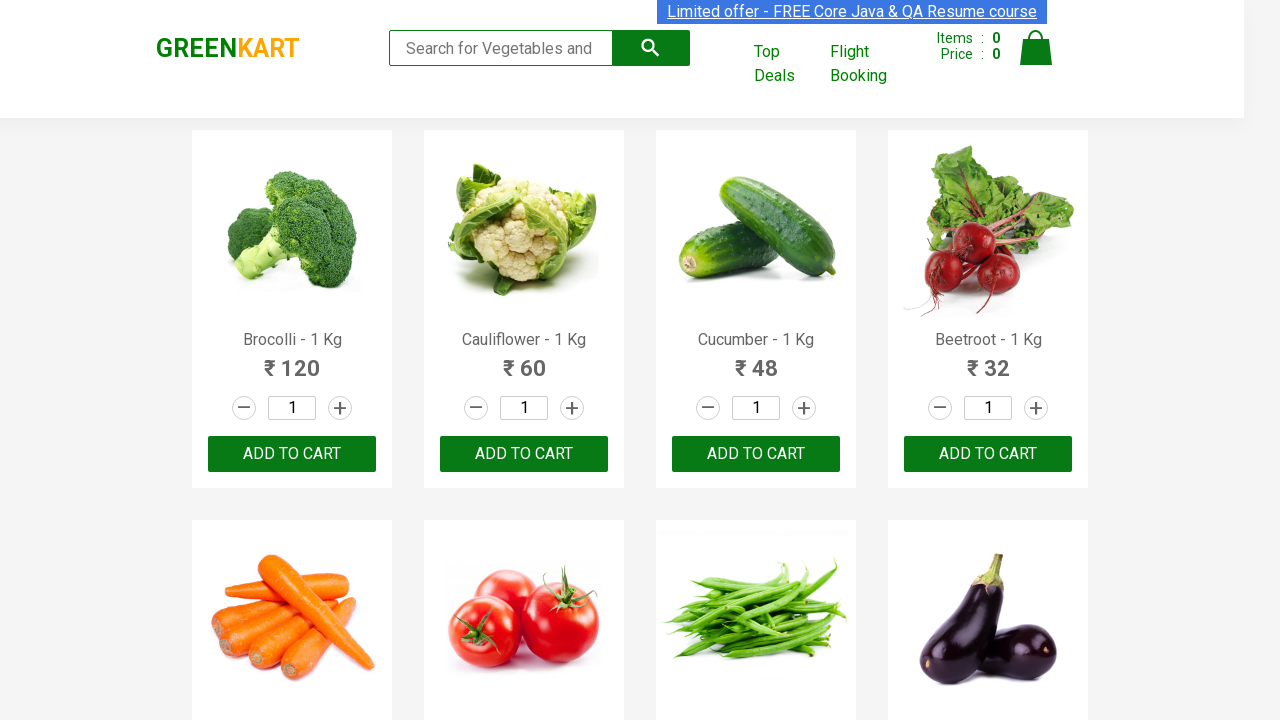

Added 'Brocolli' to cart at (292, 454) on xpath=//div[@class='product-action']/button >> nth=0
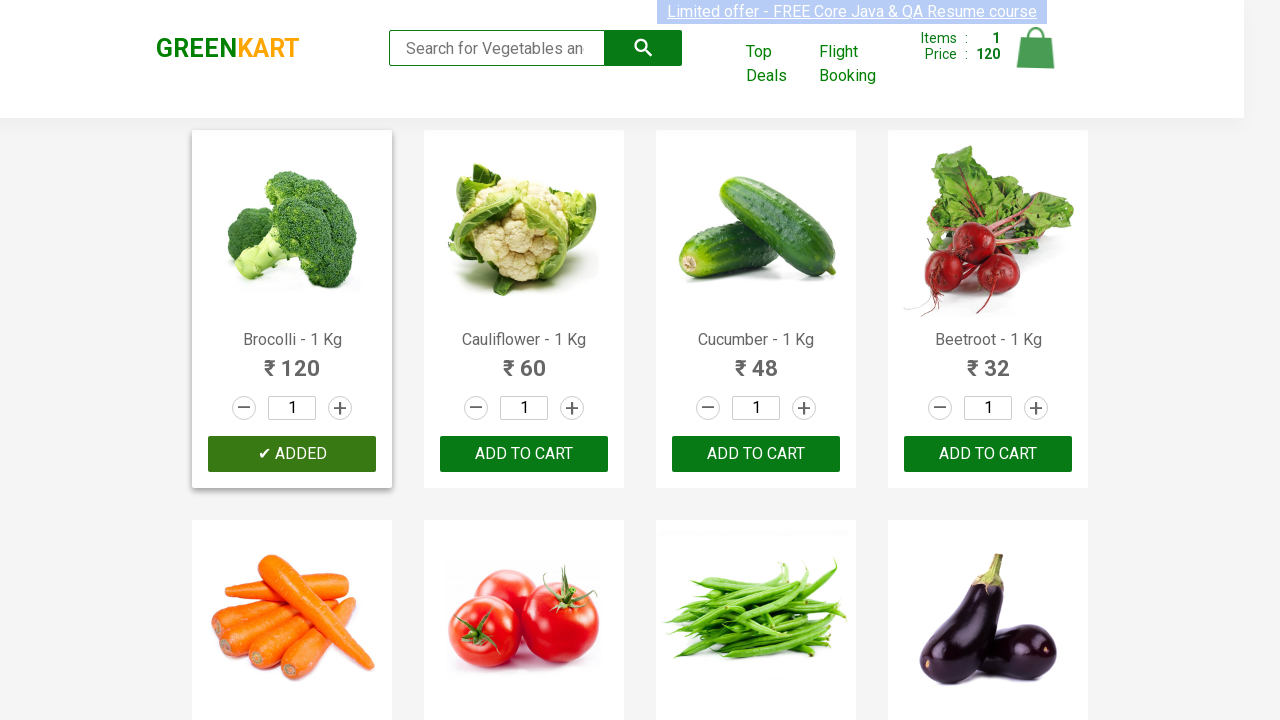

Added 'Cucumber' to cart at (756, 454) on xpath=//div[@class='product-action']/button >> nth=2
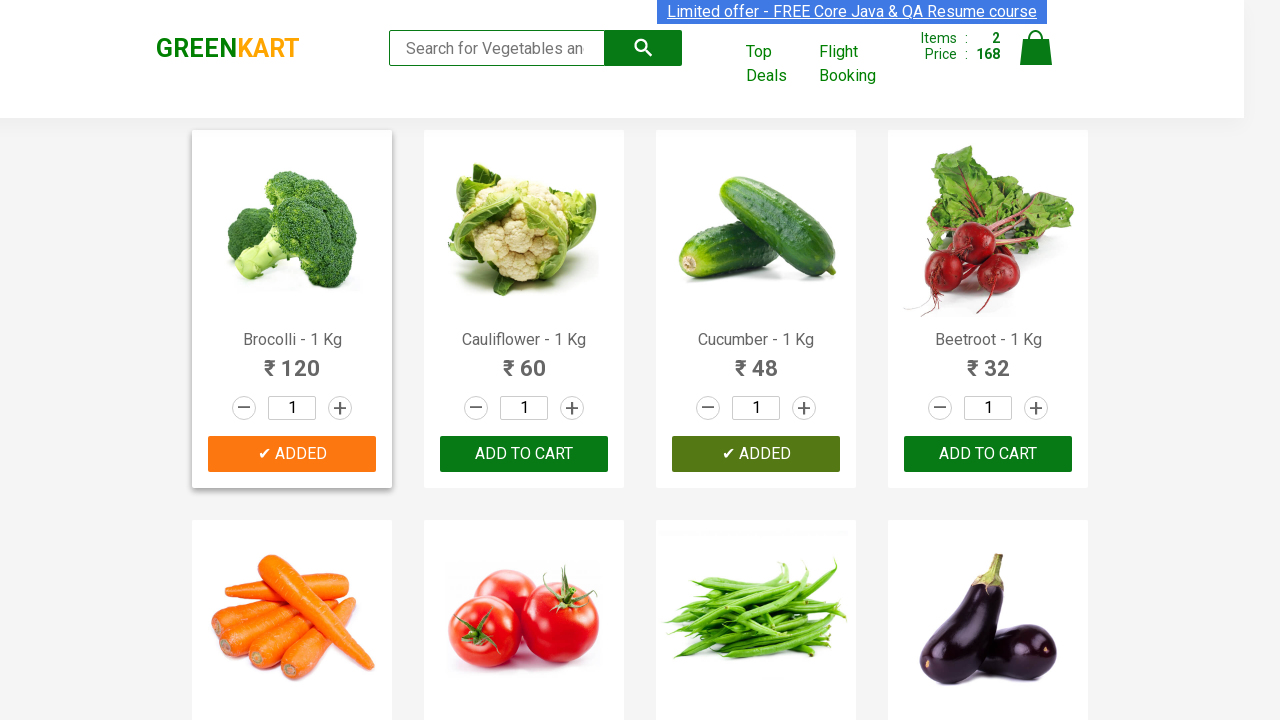

Added 'Pumpkin' to cart at (988, 360) on xpath=//div[@class='product-action']/button >> nth=11
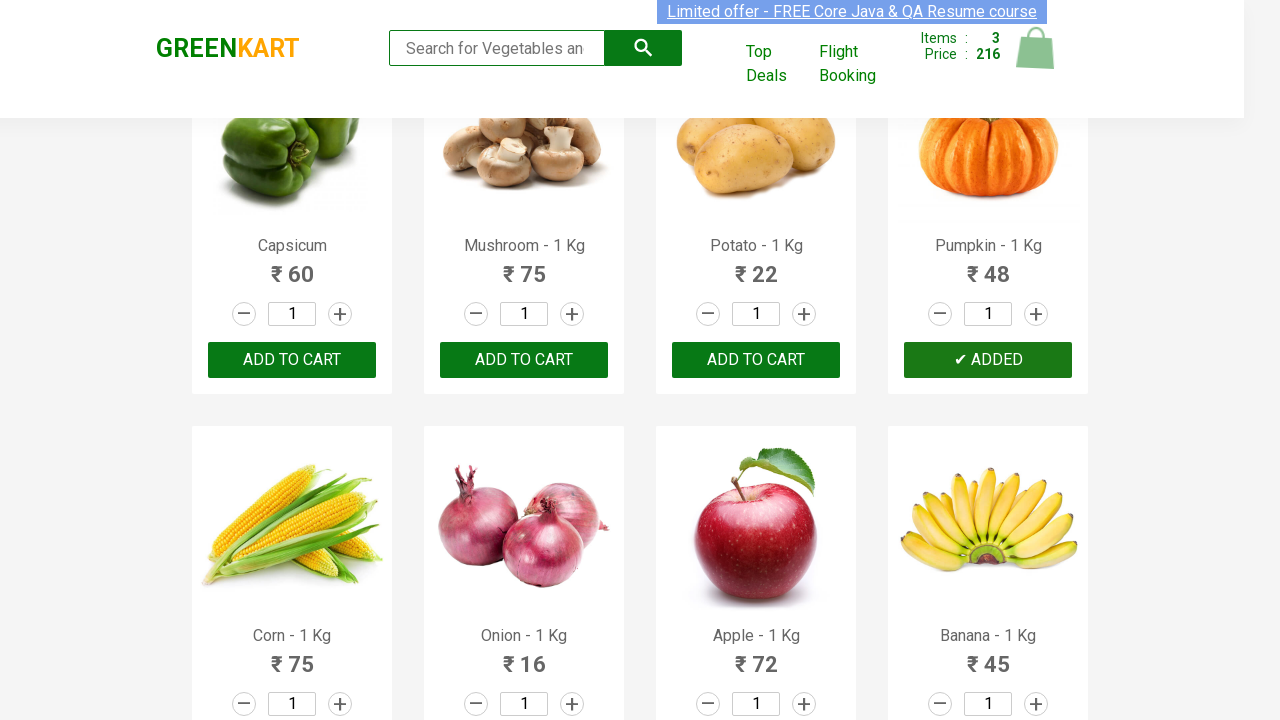

Added 'Orange' to cart at (988, 360) on xpath=//div[@class='product-action']/button >> nth=19
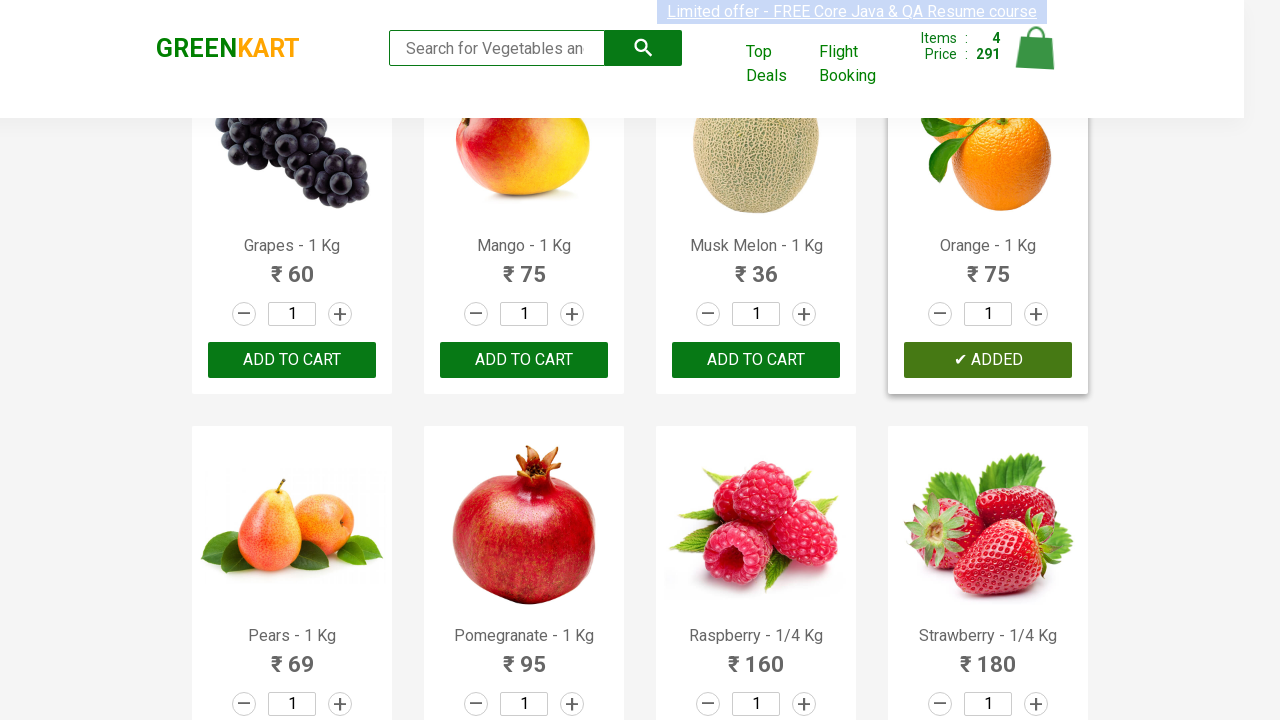

Added 'Water Melon' to cart at (292, 360) on xpath=//div[@class='product-action']/button >> nth=24
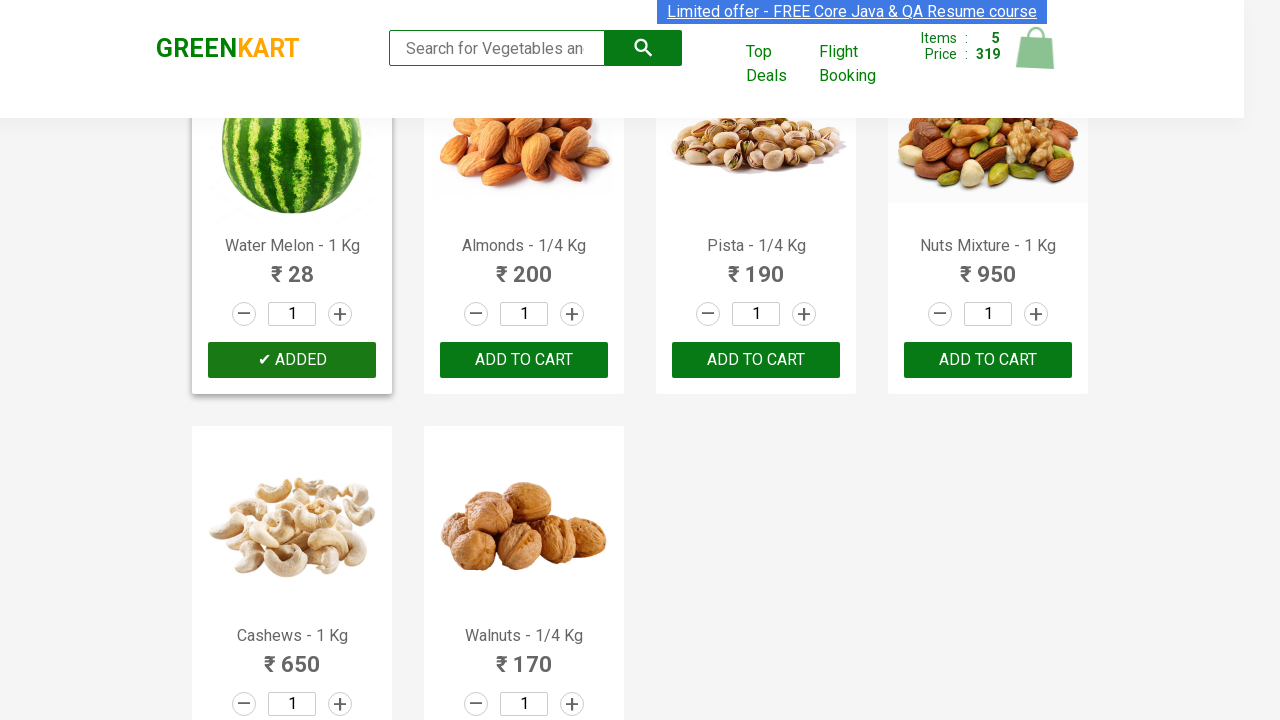

Clicked on cart icon to view cart at (1036, 48) on img[alt='Cart']
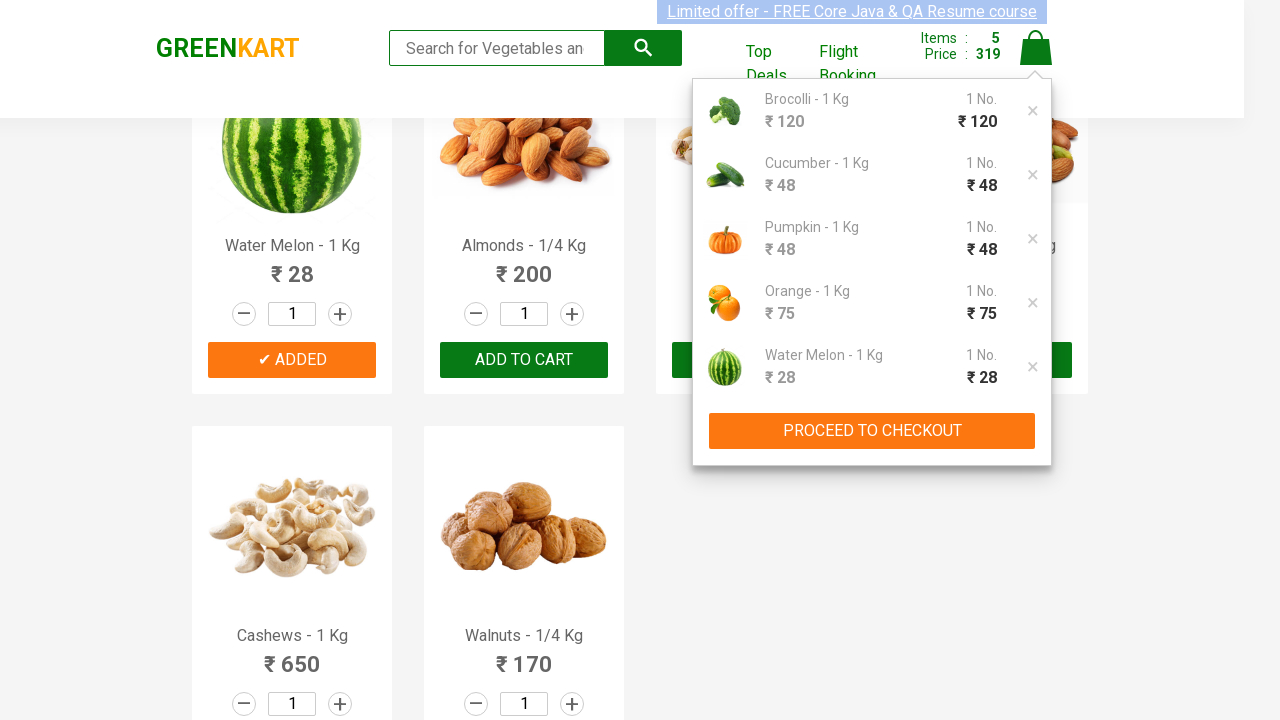

Clicked 'PROCEED TO CHECKOUT' button at (872, 431) on xpath=//button[text()='PROCEED TO CHECKOUT']
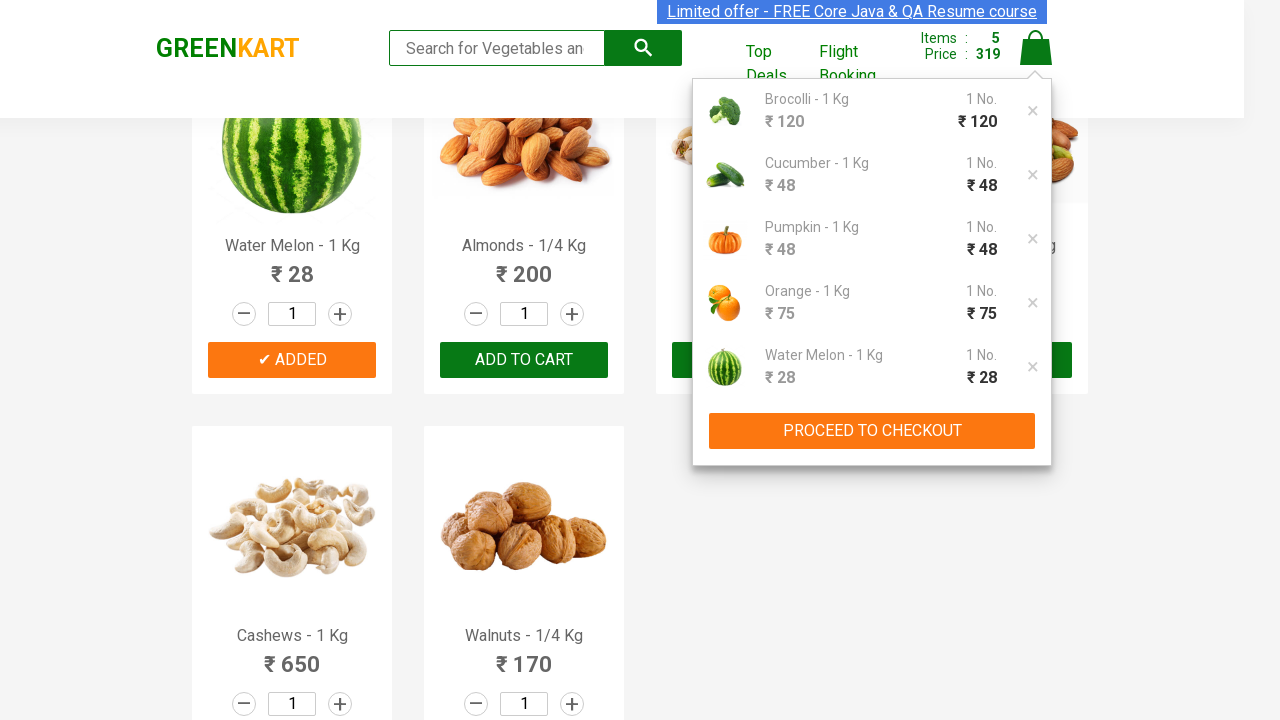

Entered promo code 'rahulshettyacademy' on .promoCode
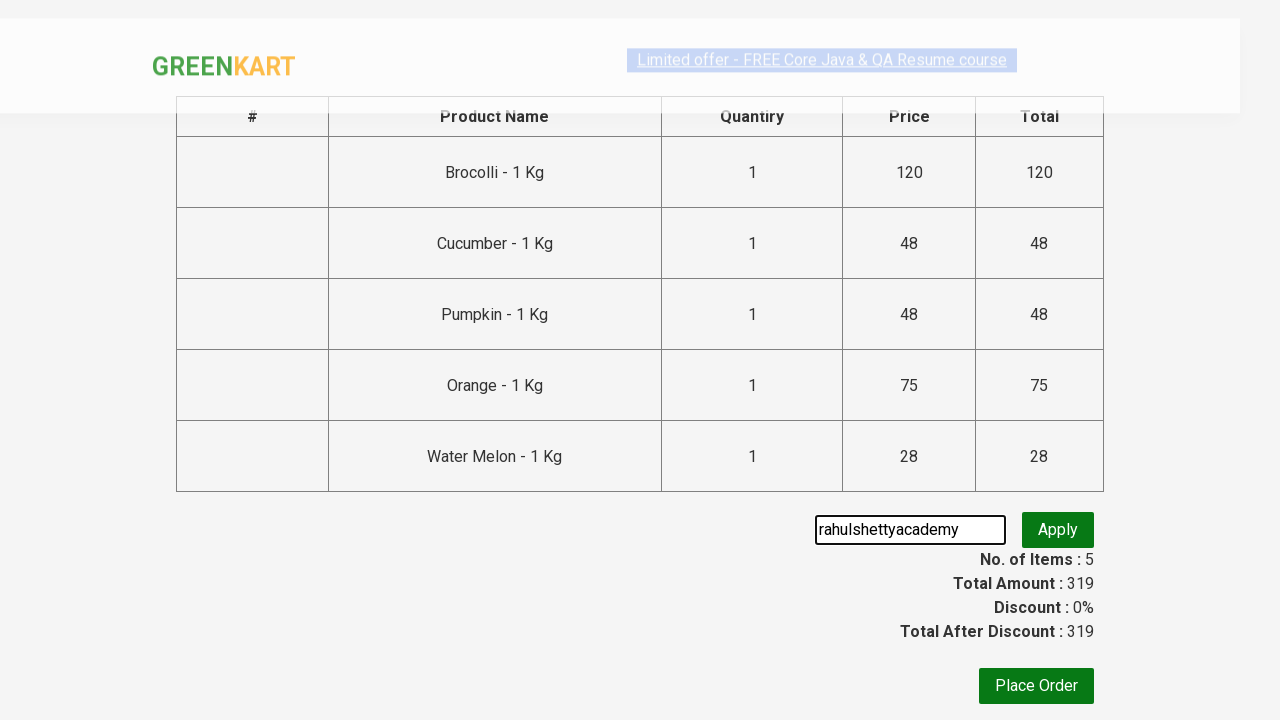

Clicked button to apply promo code at (1058, 530) on .promoBtn
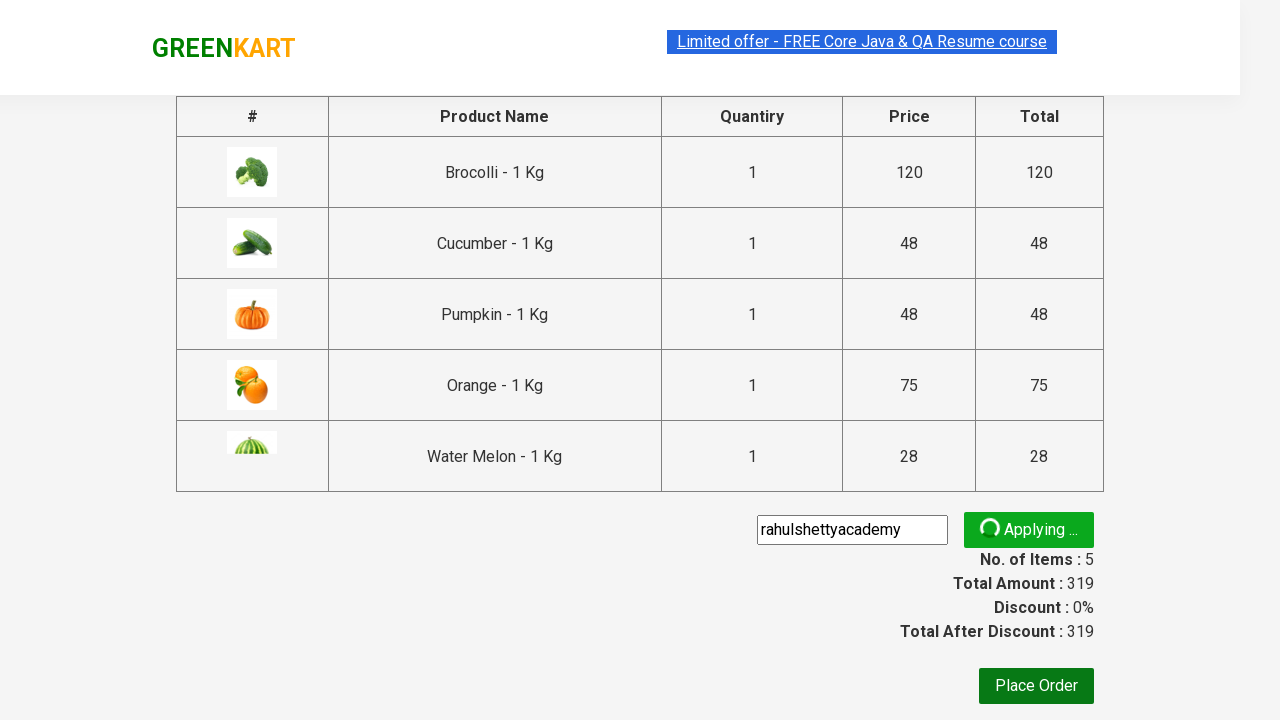

Promo code was successfully applied
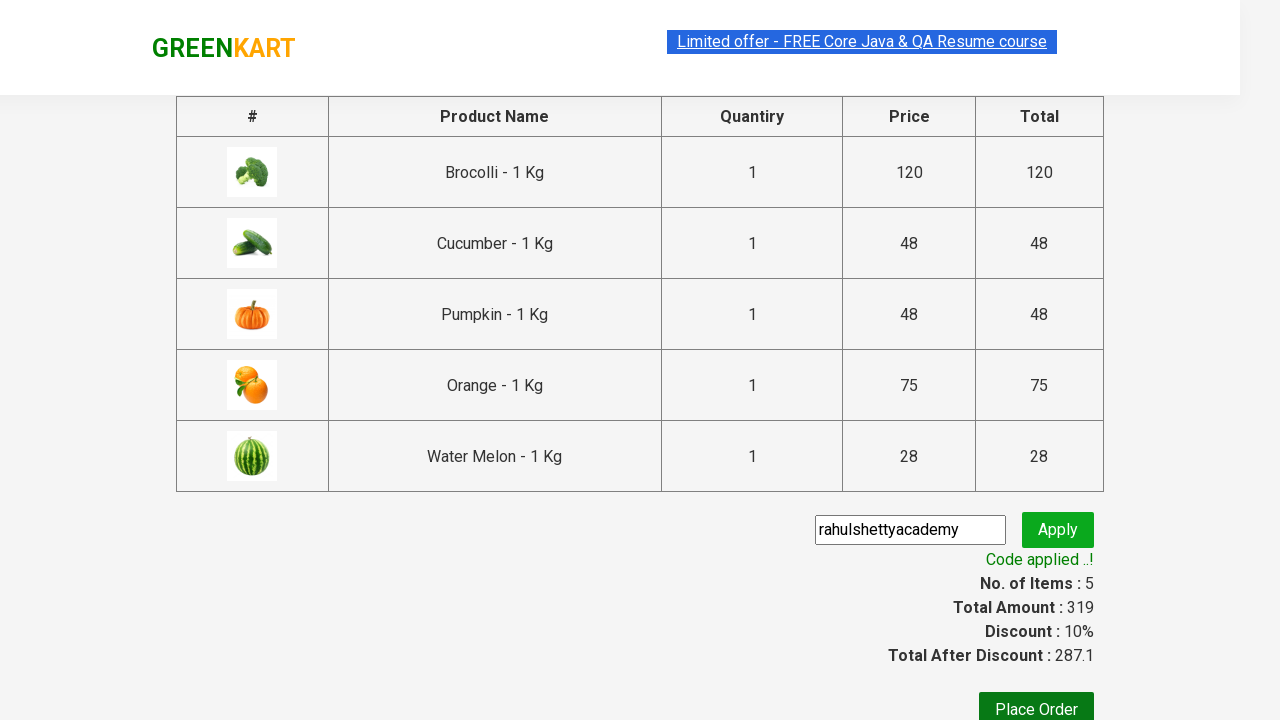

Clicked 'Place Order' button at (1036, 702) on xpath=//button[text()='Place Order']
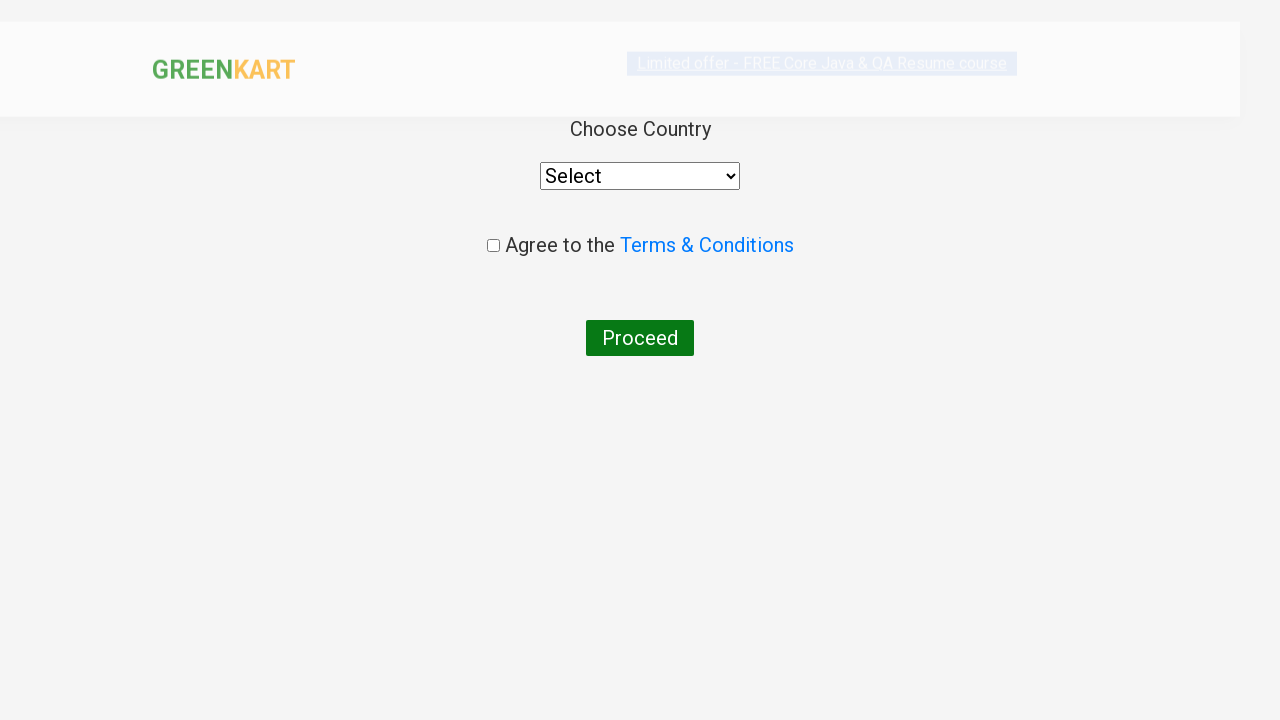

Country dropdown appeared
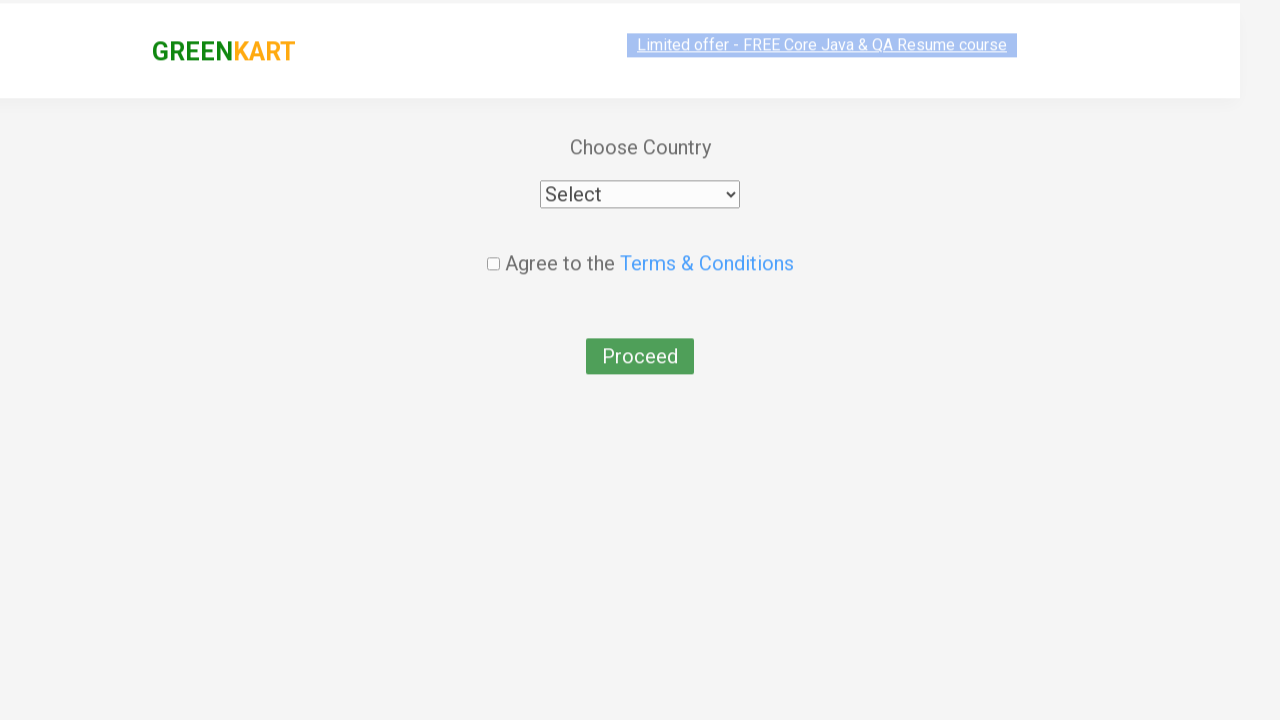

Selected 'India' from country dropdown on select
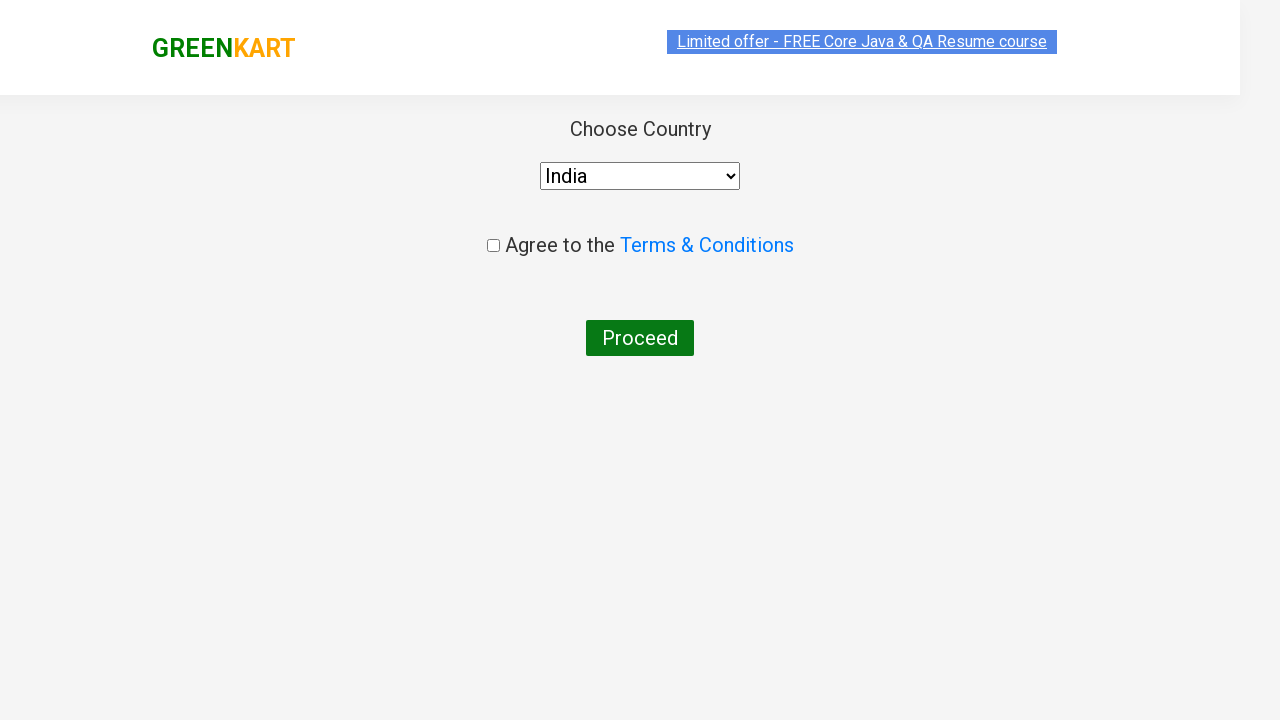

Accepted terms and conditions checkbox at (493, 246) on .chkAgree
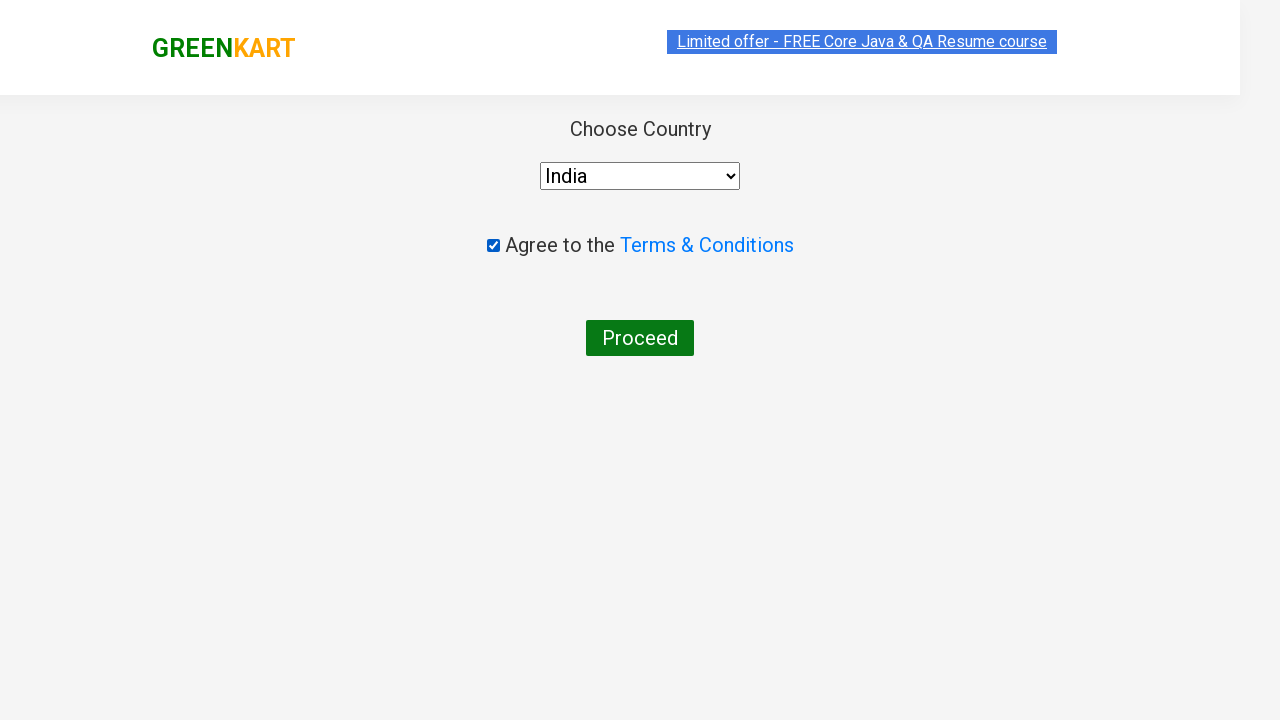

Clicked 'Proceed' button to complete order at (640, 338) on xpath=//button[text()='Proceed']
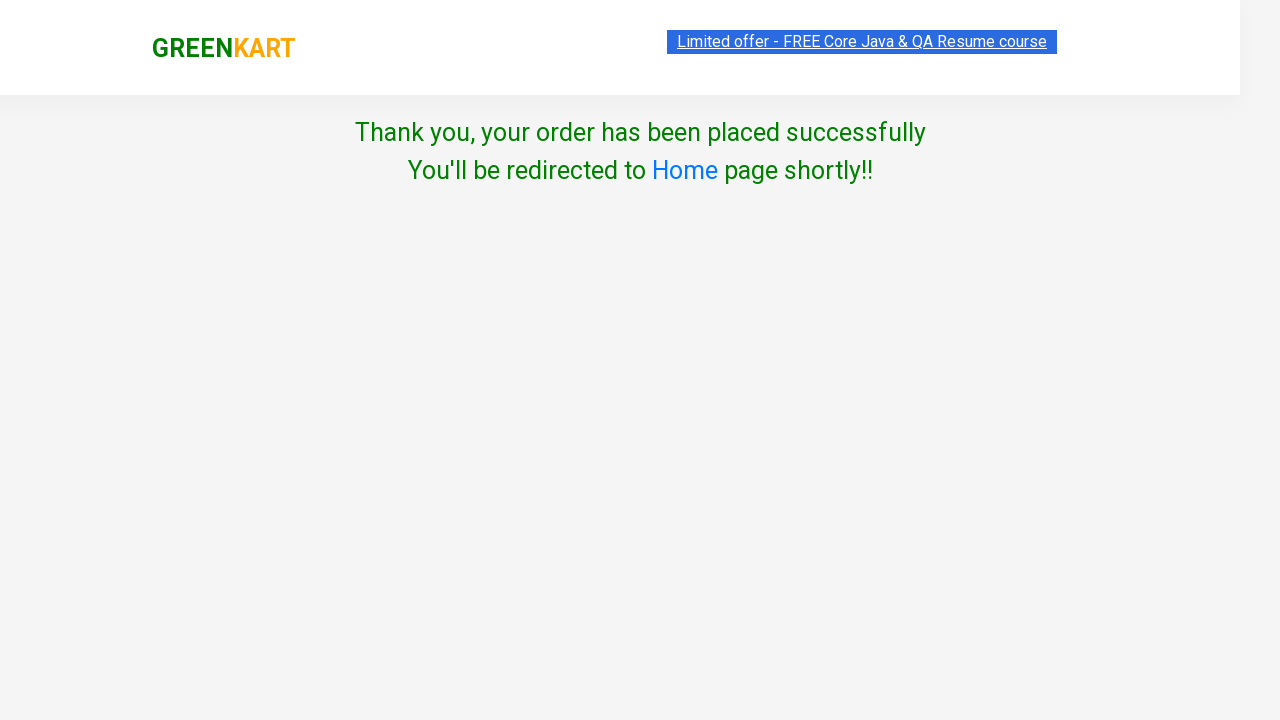

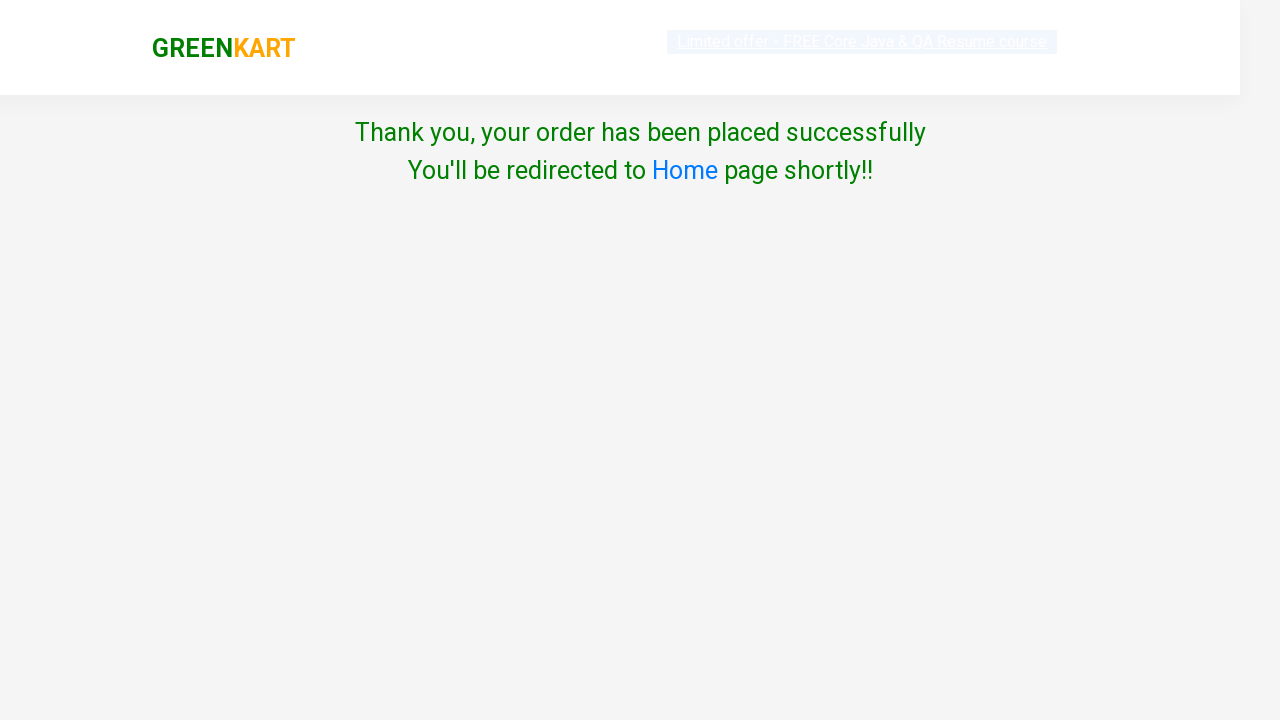